Tests advanced XPath locator strategies (following-sibling and parent axes) by locating and verifying button elements in the page header

Starting URL: https://rahulshettyacademy.com/AutomationPractice/

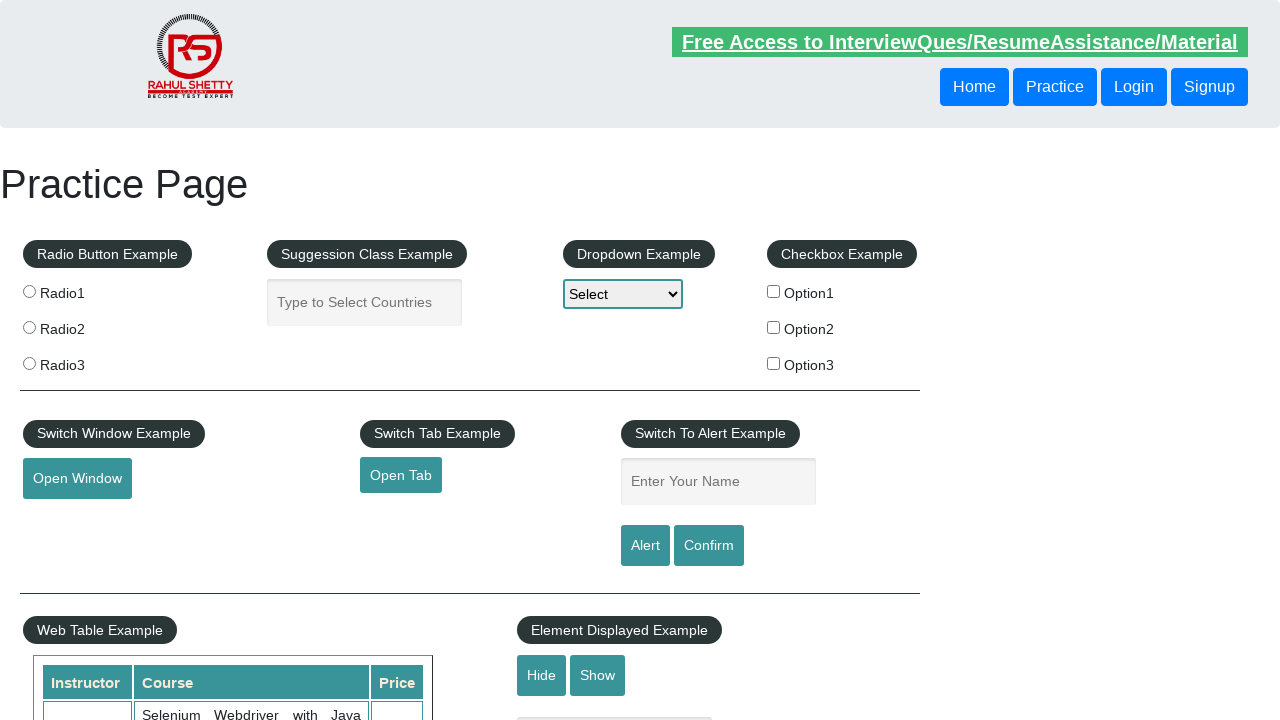

Navigated to AutomationPractice page
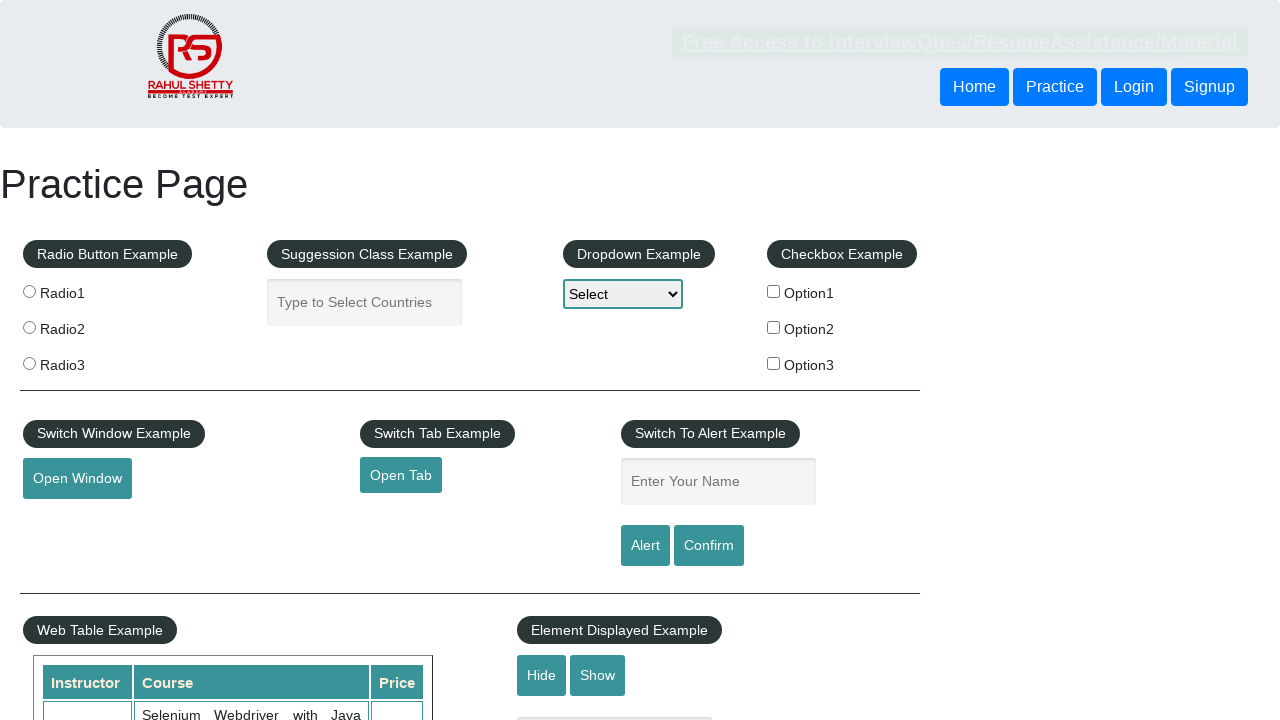

Located button using following-sibling XPath axis and retrieved text content
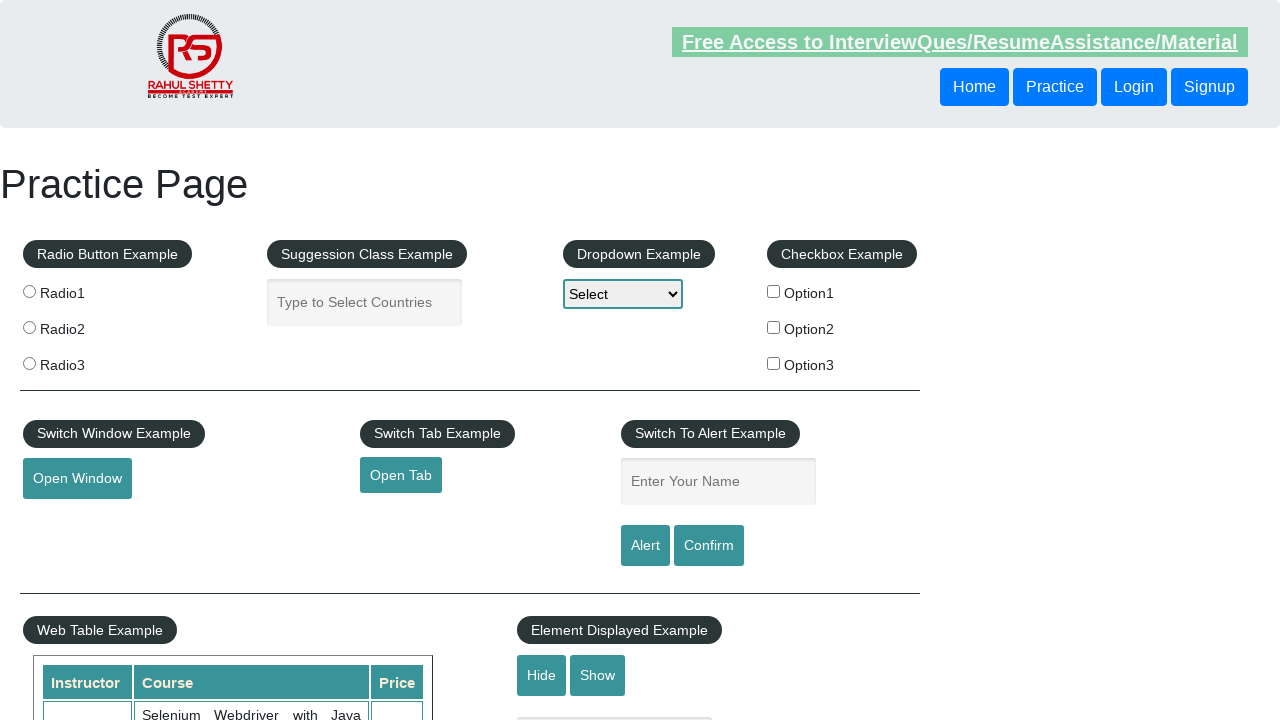

Located button using parent XPath axis and retrieved text content
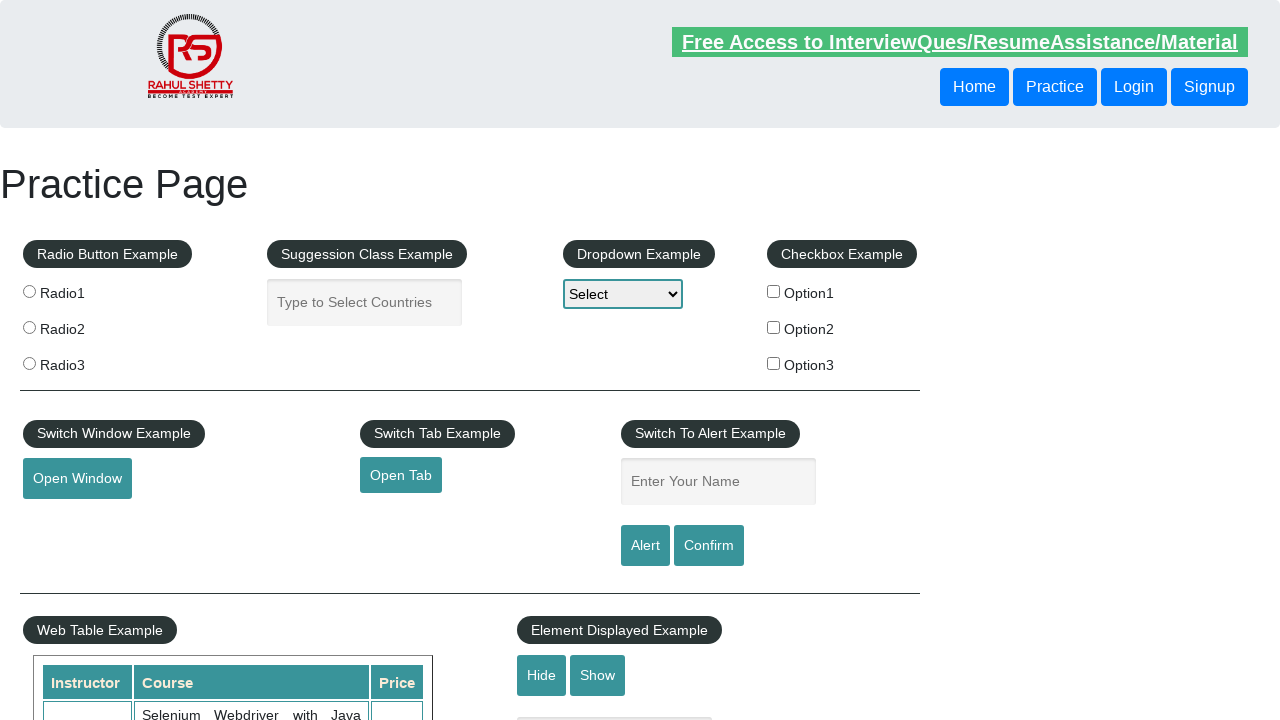

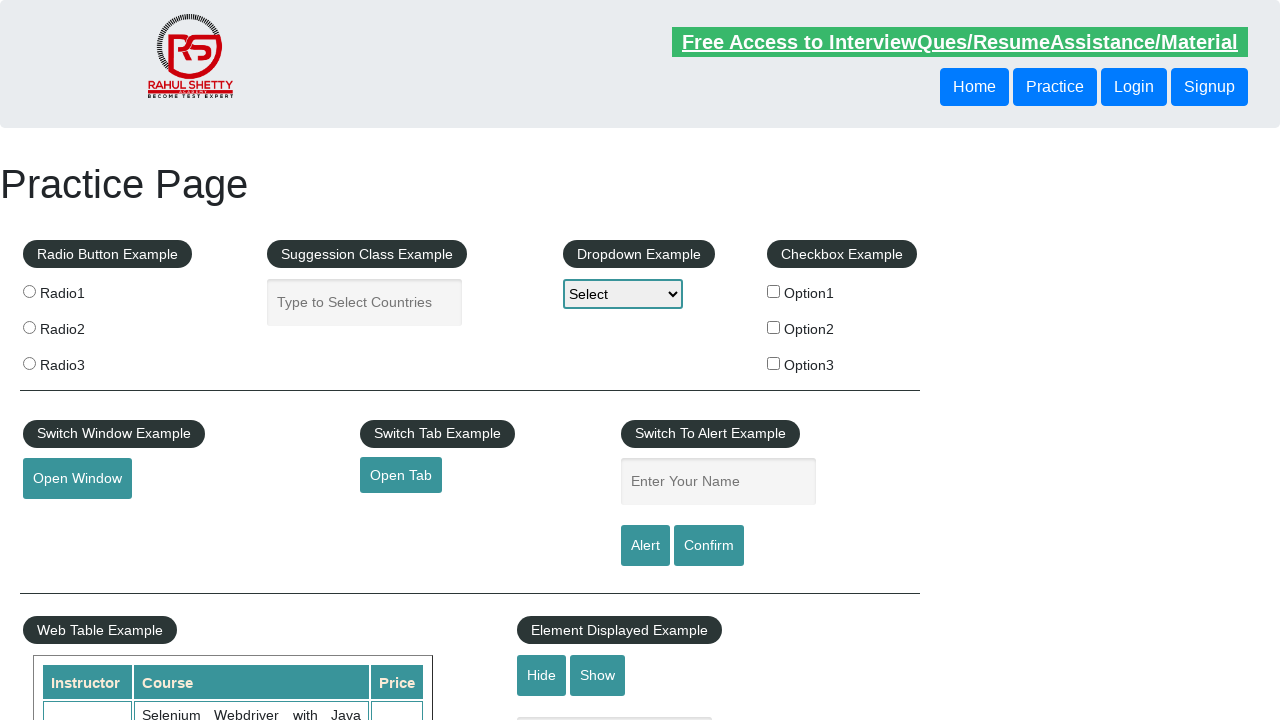